Tests a multi-todo list page by verifying list content, adding a new item, and removing an existing item

Starting URL: https://bwilczek.github.io/watir_pump_tutorial/todo_lists.html

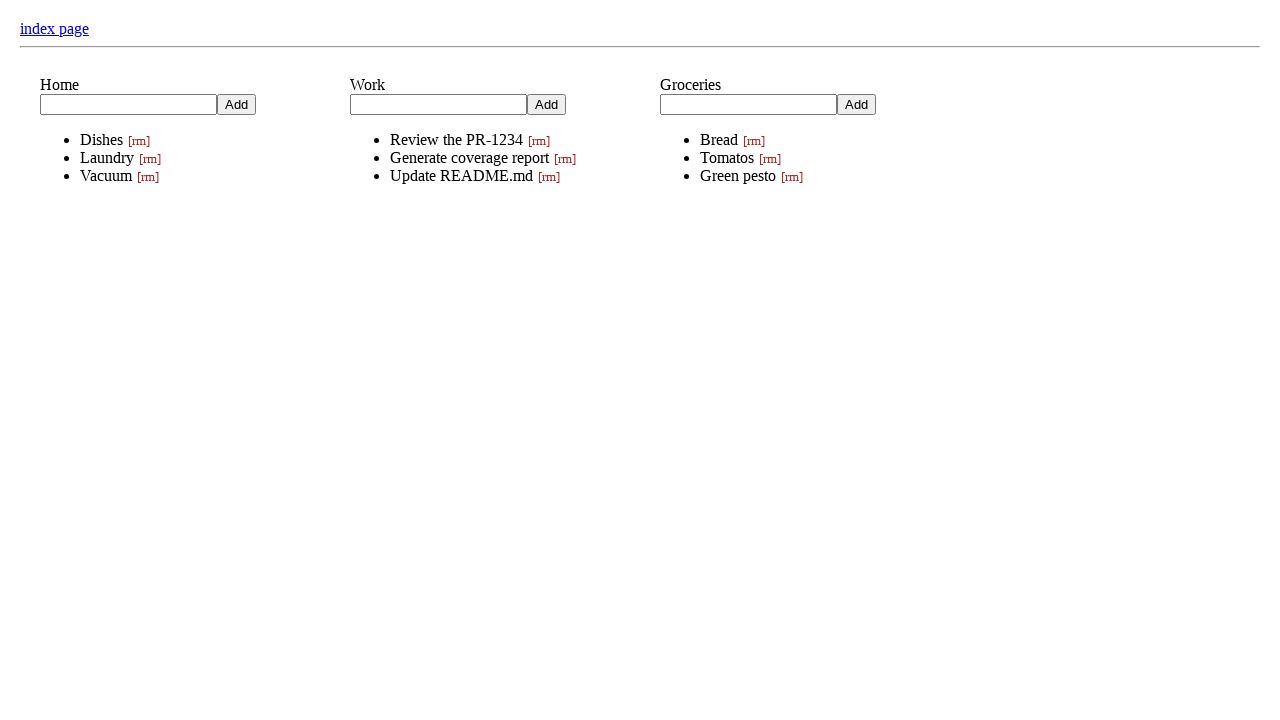

Located the Home todo list
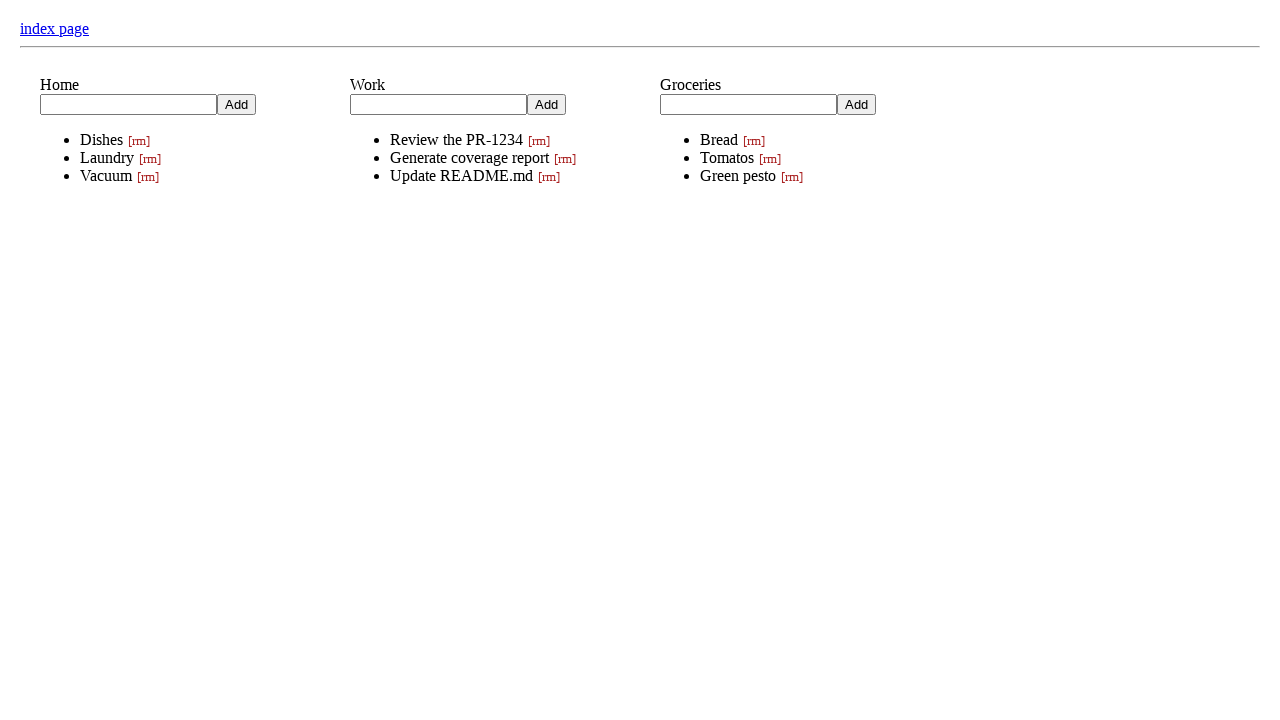

Verified Home list title is visible
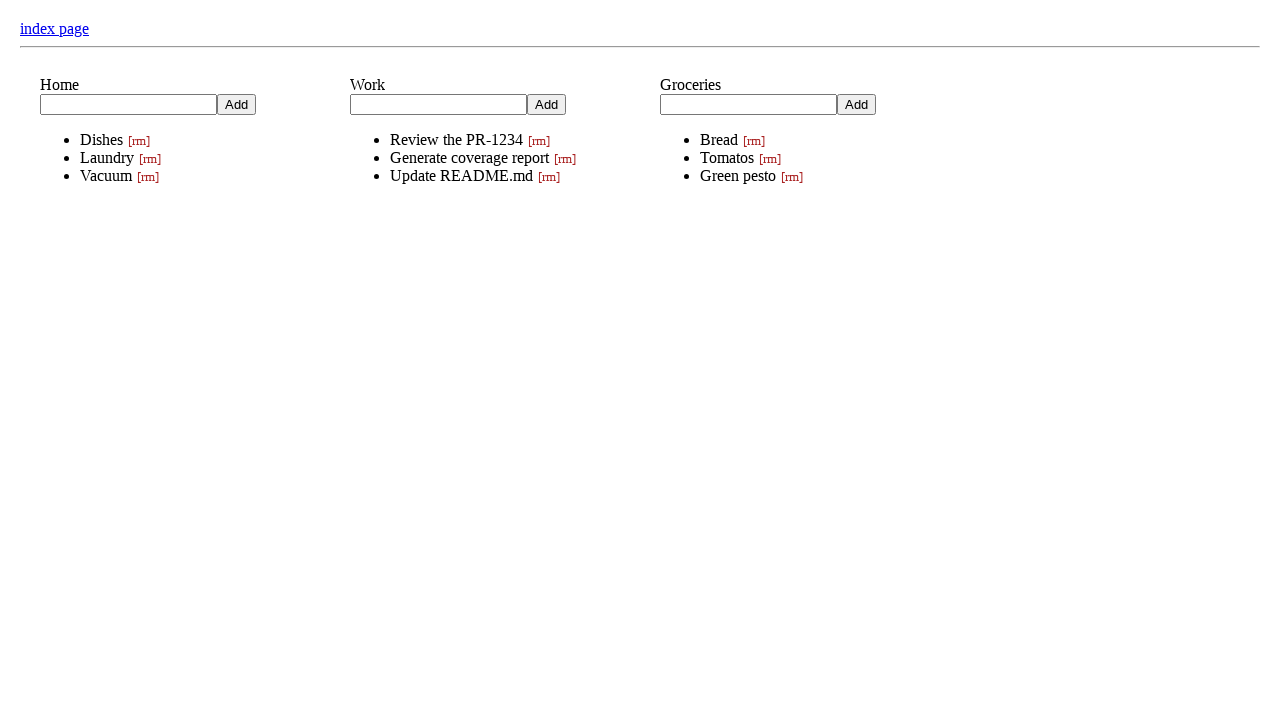

Verified Dishes item is visible in Home list
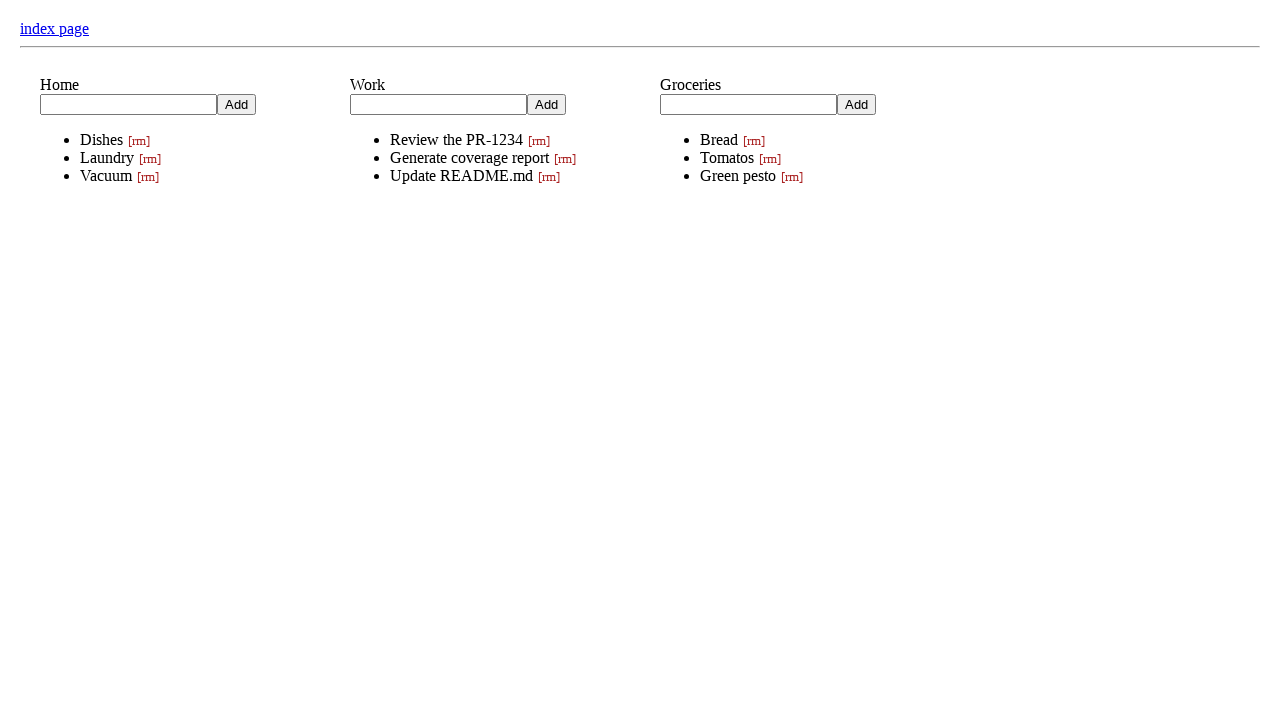

Filled new item field with 'Shopping' on xpath=//*[@role='todo_list'] >> internal:has="xpath=./*[@role='title'] >> intern
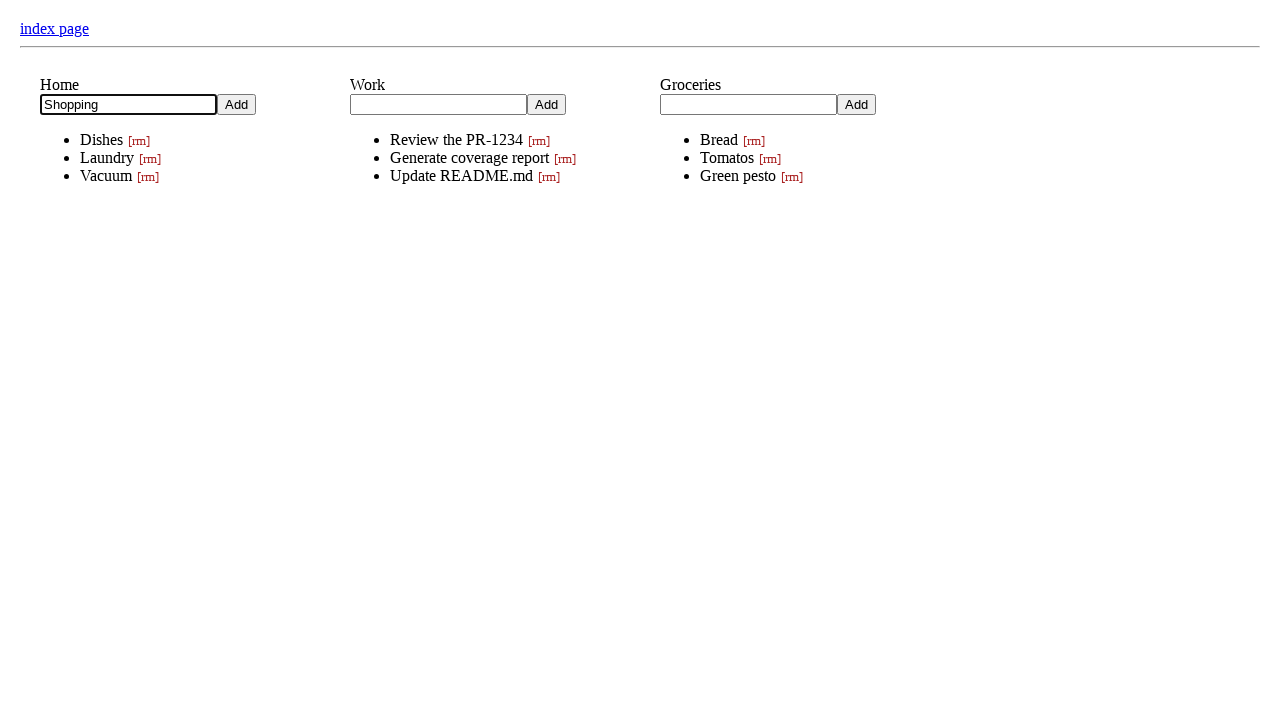

Clicked add button to add Shopping item at (236, 104) on xpath=//*[@role='todo_list'] >> internal:has="xpath=./*[@role='title'] >> intern
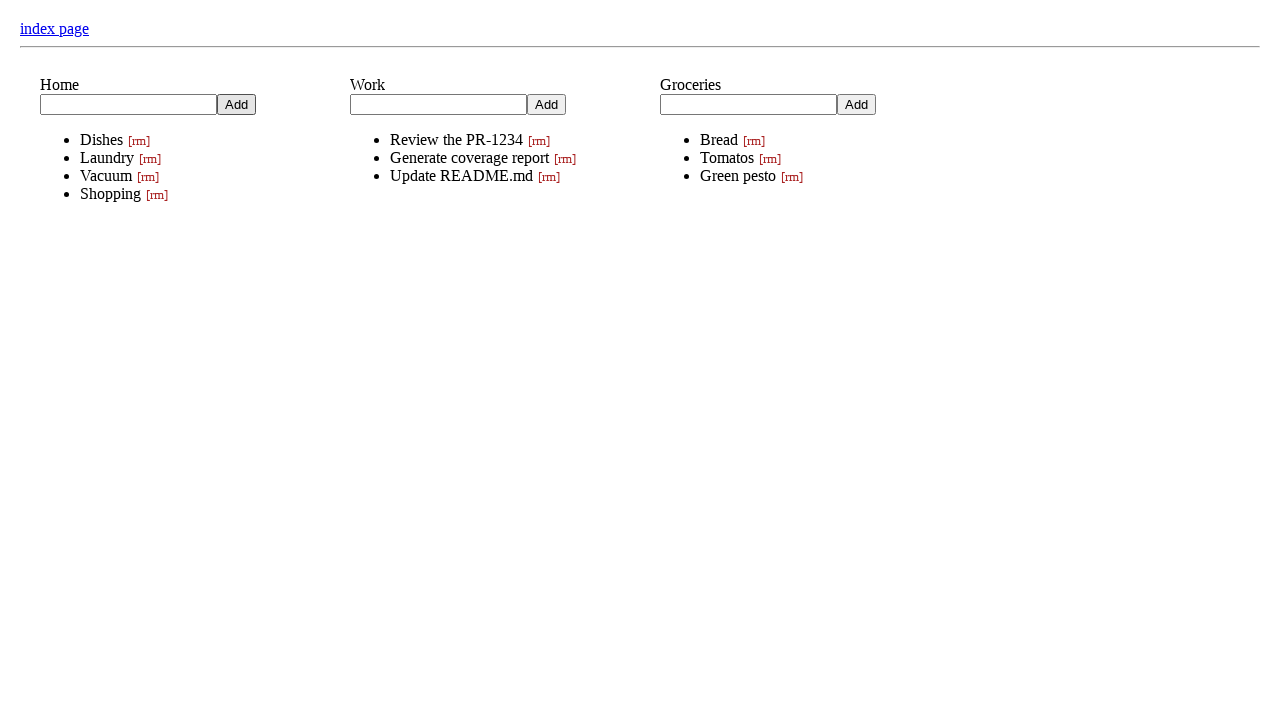

Verified Shopping item was successfully added
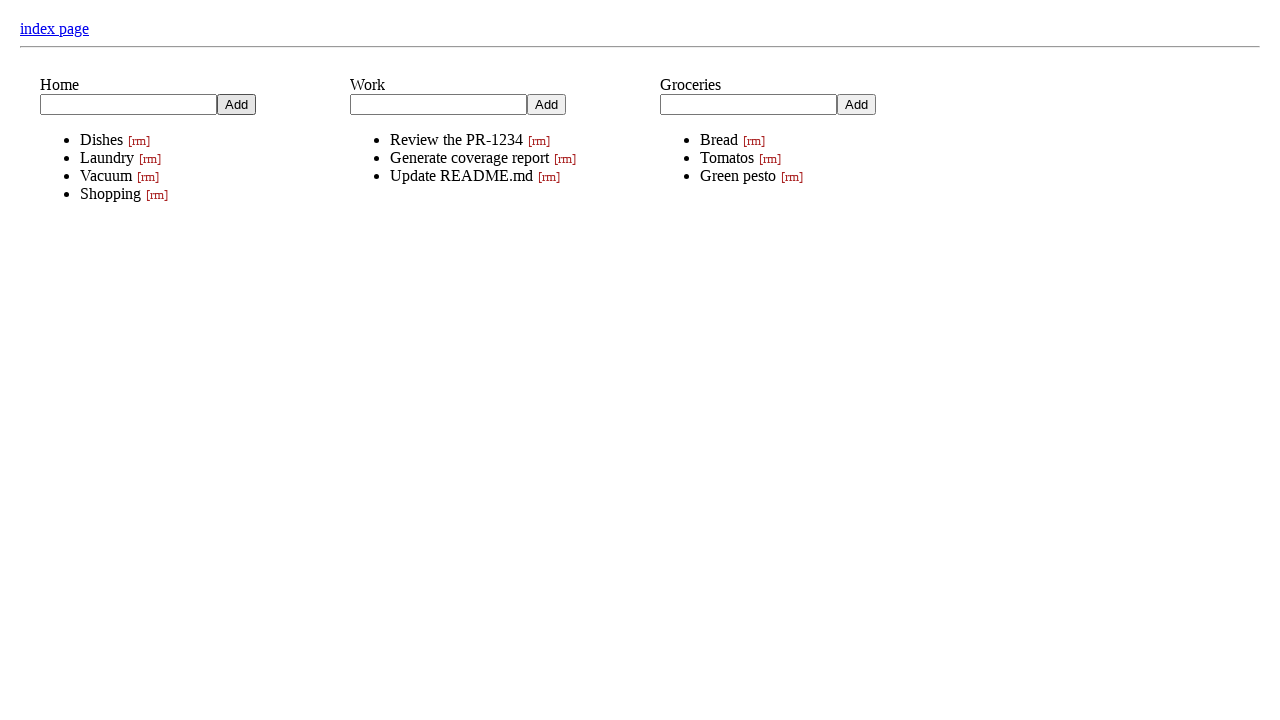

Clicked remove button on Vacuum item at (148, 176) on xpath=//*[@role='todo_list'] >> internal:has="xpath=./*[@role='title'] >> intern
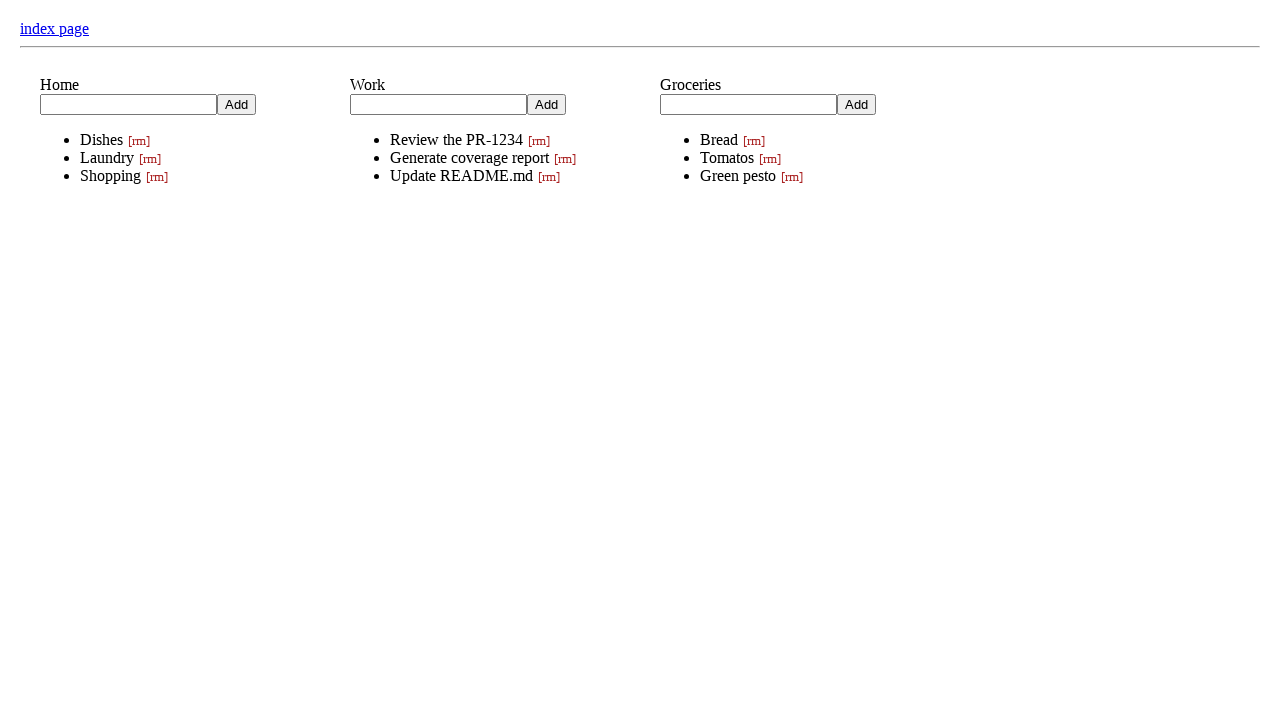

Verified Vacuum item was successfully removed
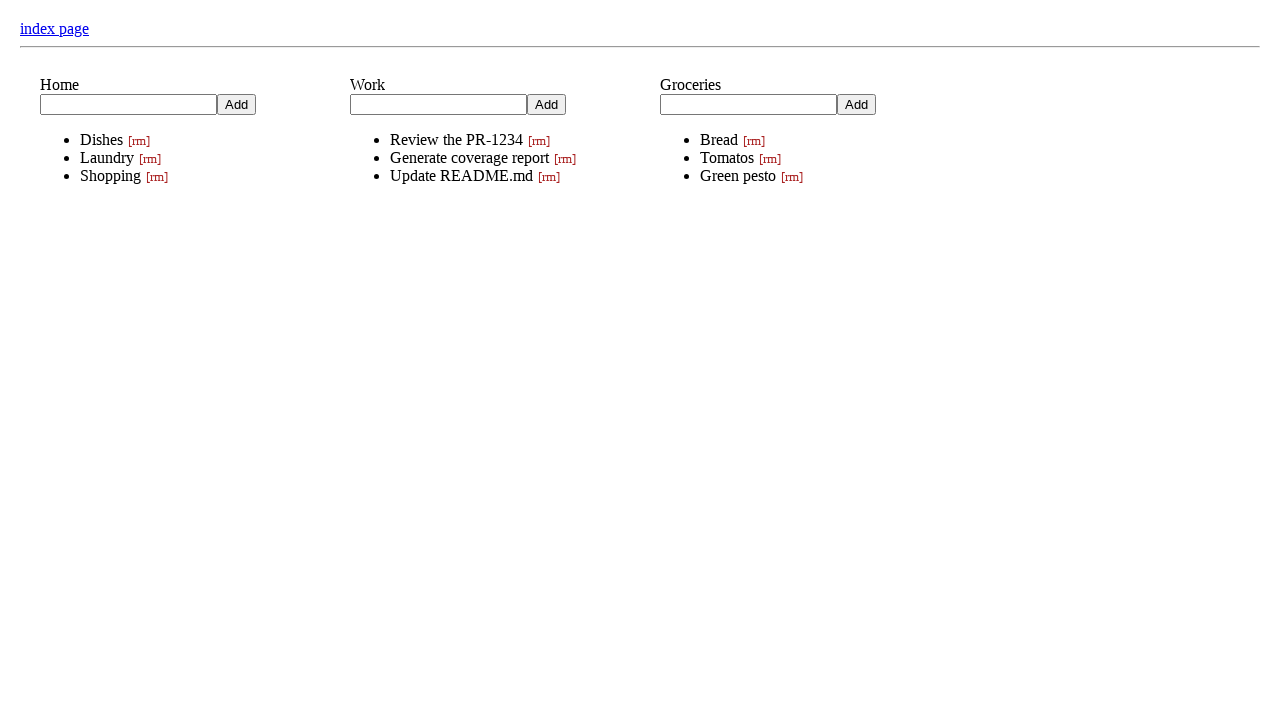

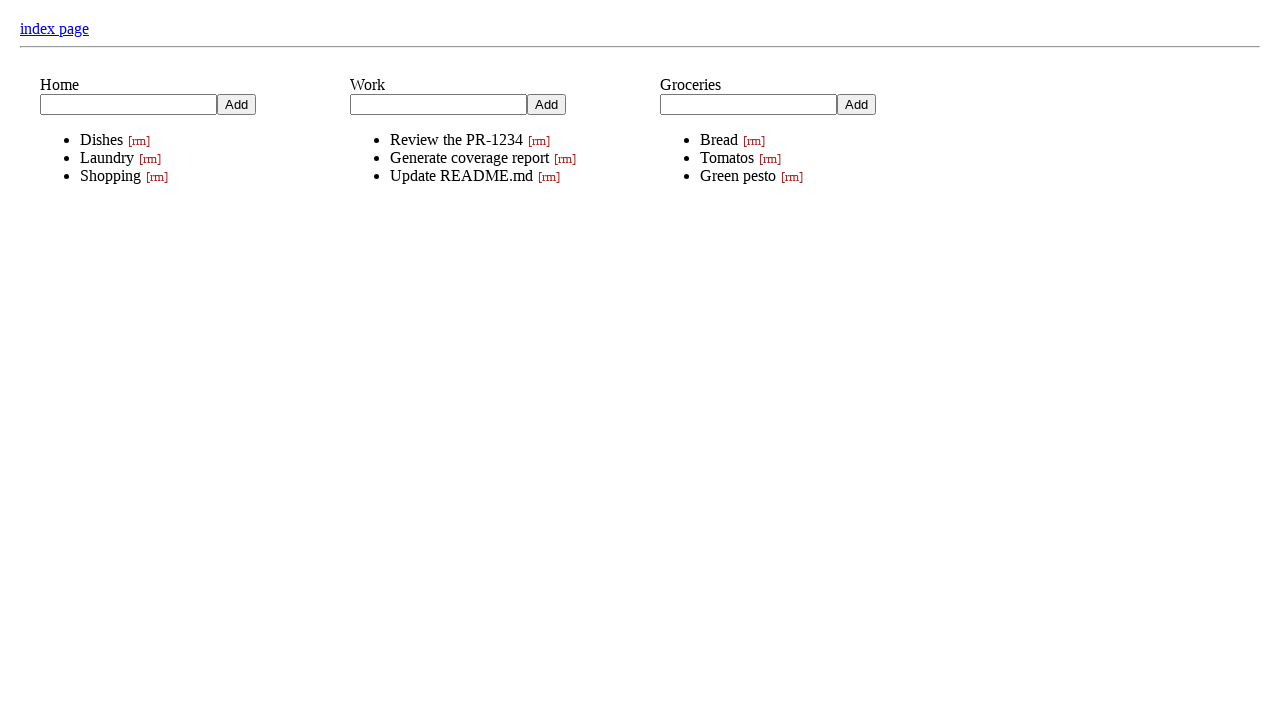